Tests filtering todos by Active, Completed, and All views, and browser back button navigation

Starting URL: https://demo.playwright.dev/todomvc

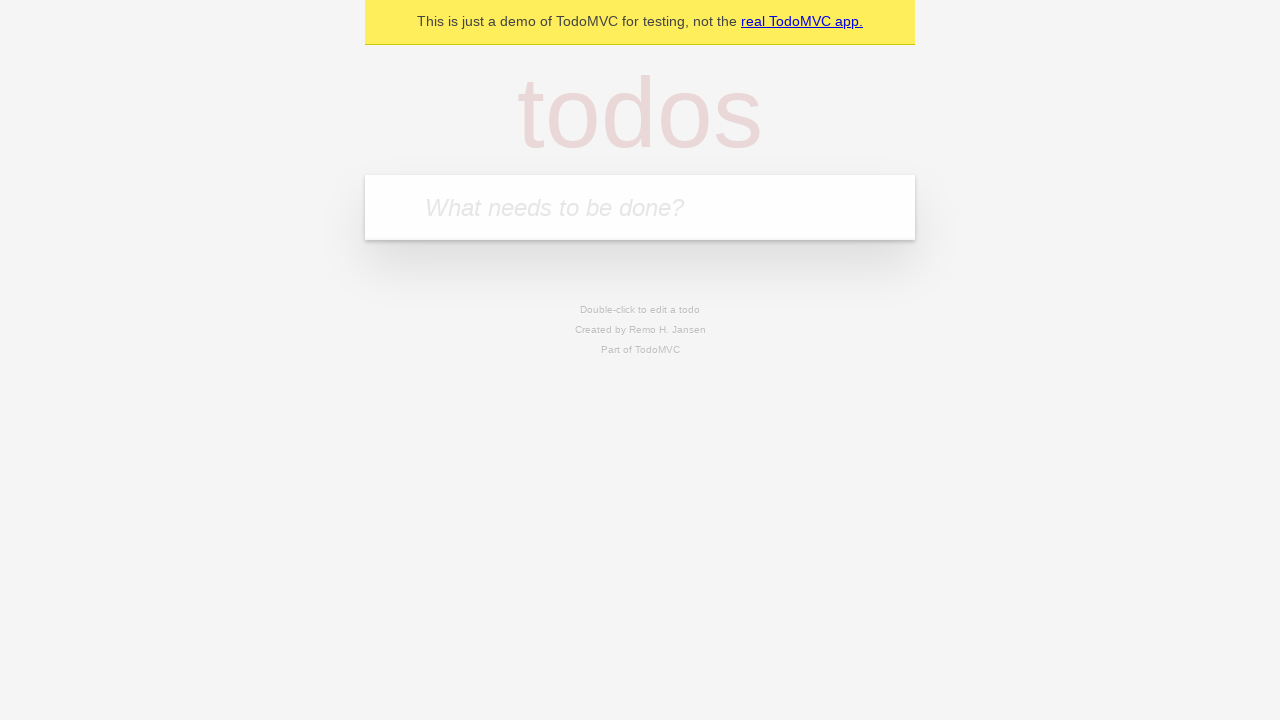

Filled todo input with 'buy some cheese' on internal:attr=[placeholder="What needs to be done?"i]
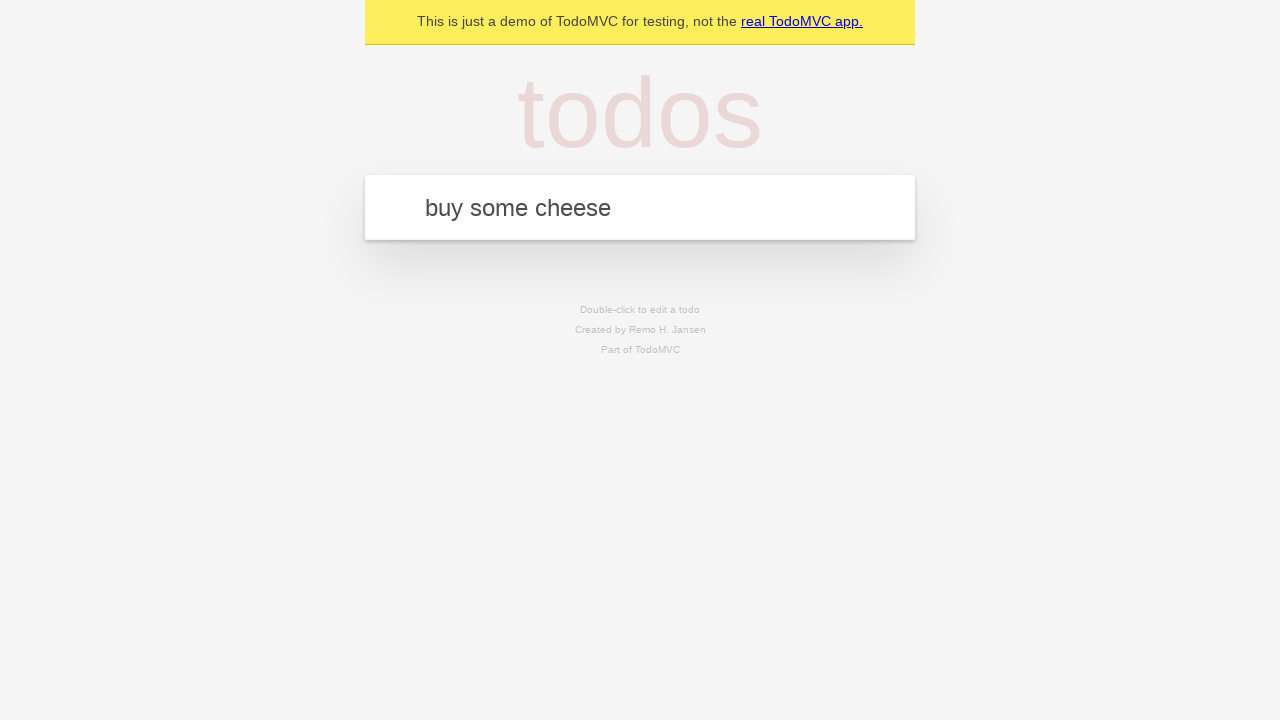

Pressed Enter to create first todo on internal:attr=[placeholder="What needs to be done?"i]
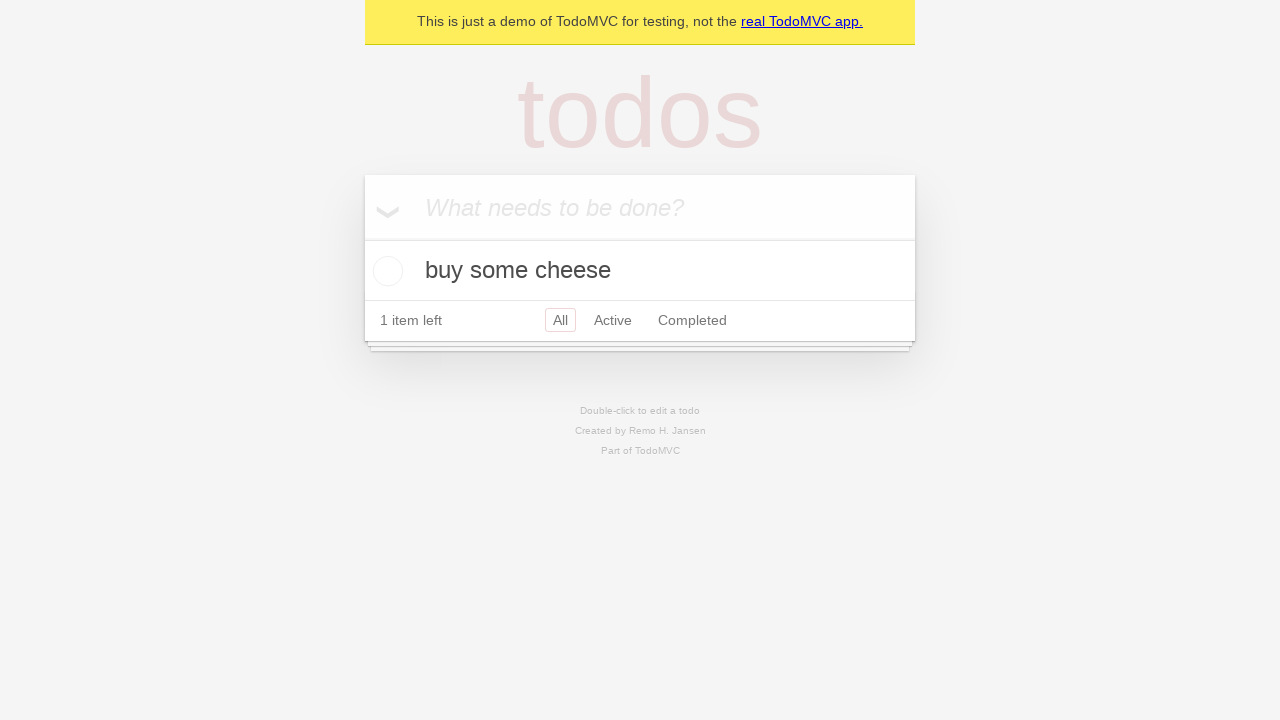

Filled todo input with 'feed the cat' on internal:attr=[placeholder="What needs to be done?"i]
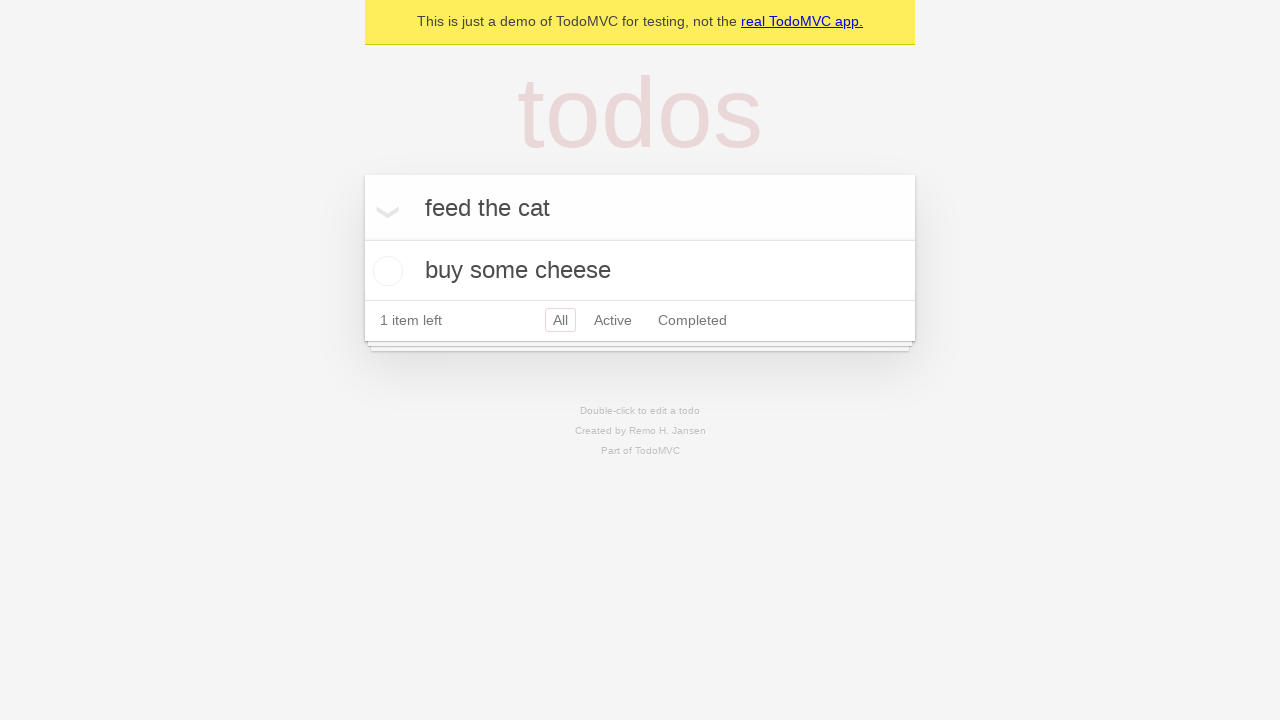

Pressed Enter to create second todo on internal:attr=[placeholder="What needs to be done?"i]
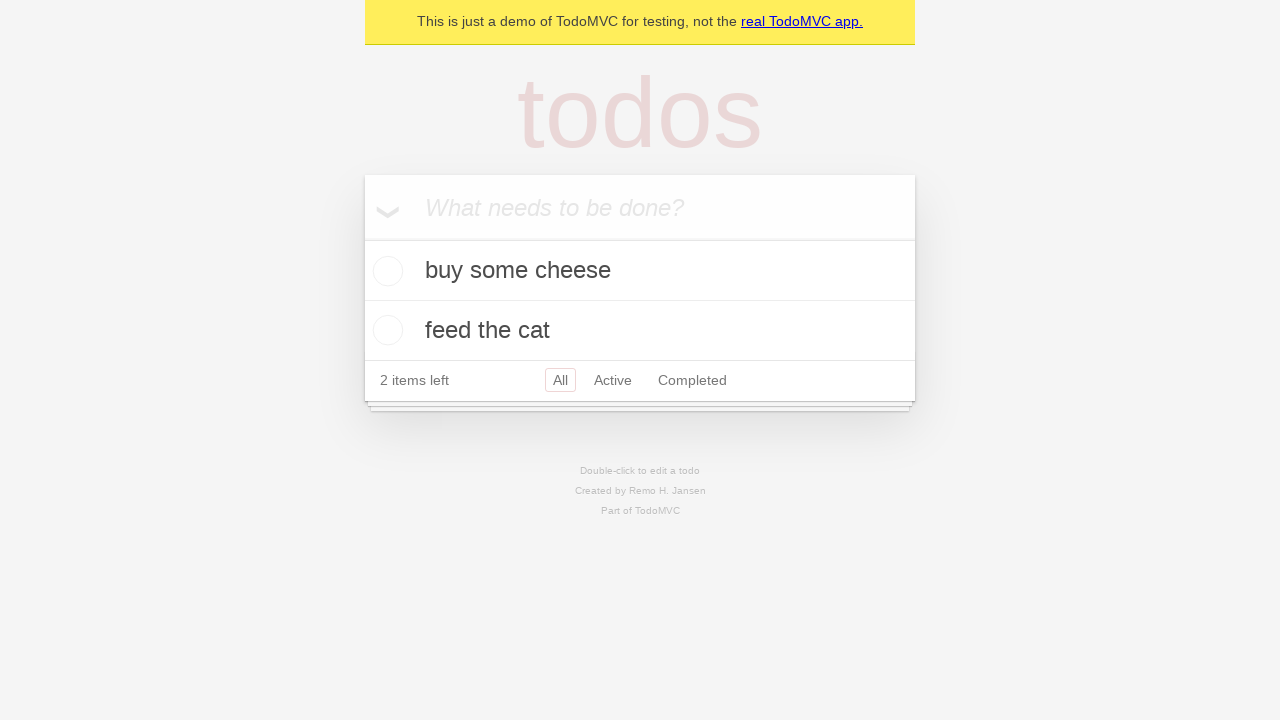

Filled todo input with 'book a doctors appointment' on internal:attr=[placeholder="What needs to be done?"i]
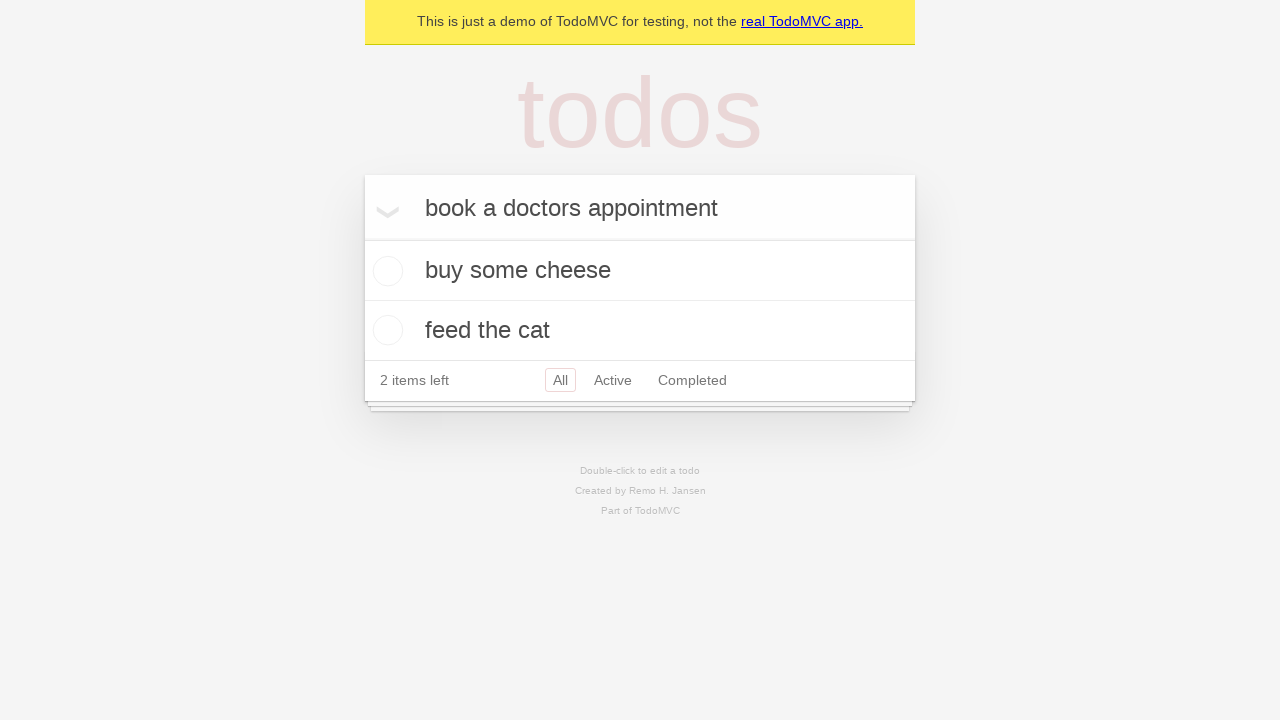

Pressed Enter to create third todo on internal:attr=[placeholder="What needs to be done?"i]
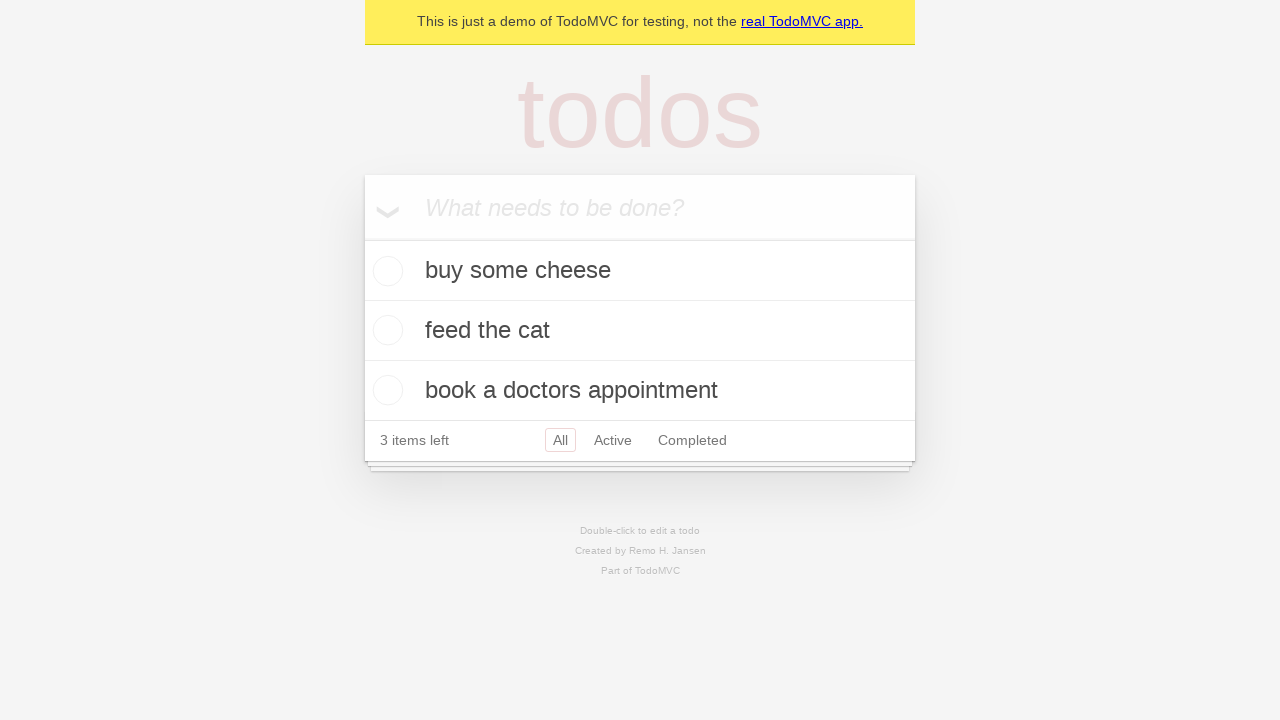

Checked the second todo item at (385, 330) on internal:testid=[data-testid="todo-item"s] >> nth=1 >> internal:role=checkbox
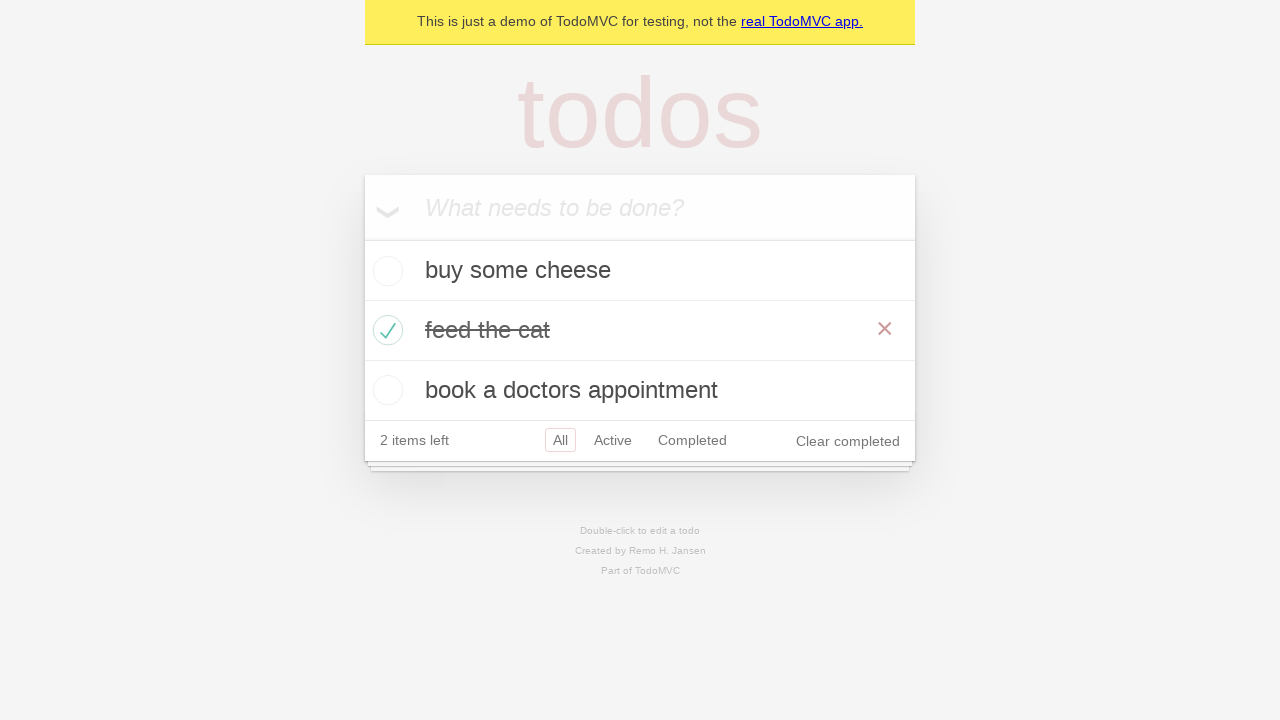

Clicked All filter link at (560, 440) on internal:role=link[name="All"i]
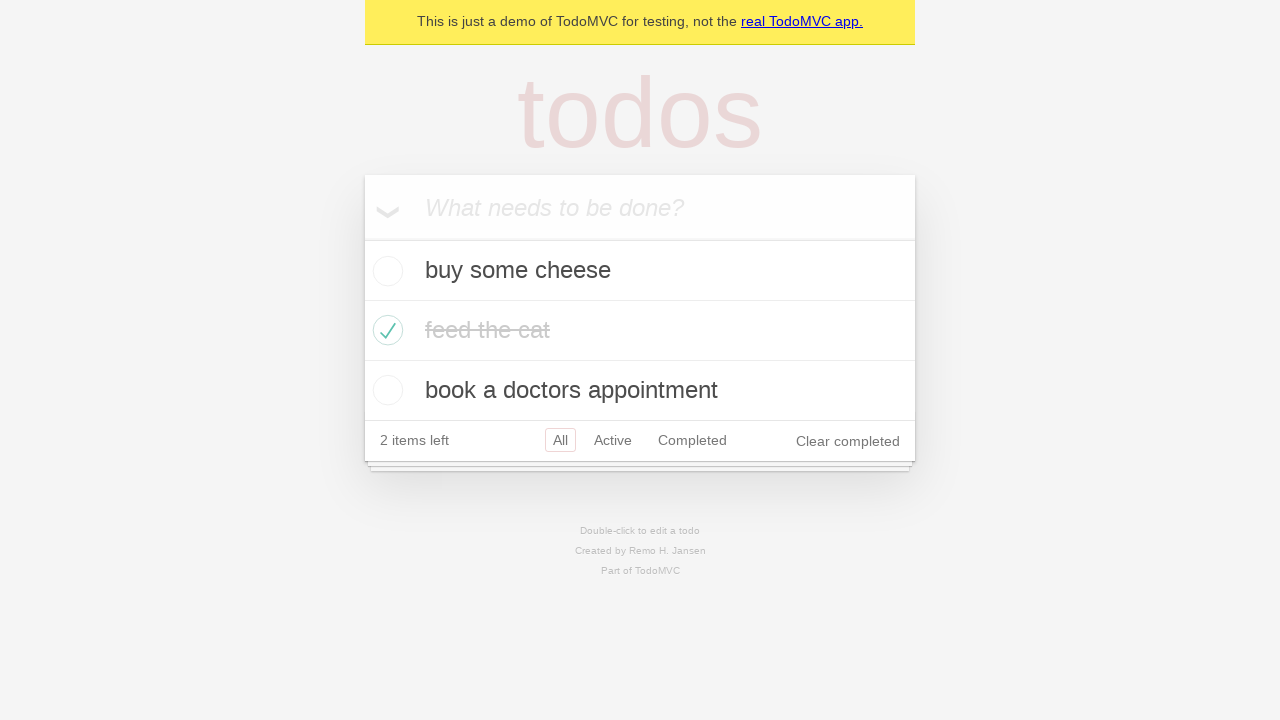

Clicked Active filter link at (613, 440) on internal:role=link[name="Active"i]
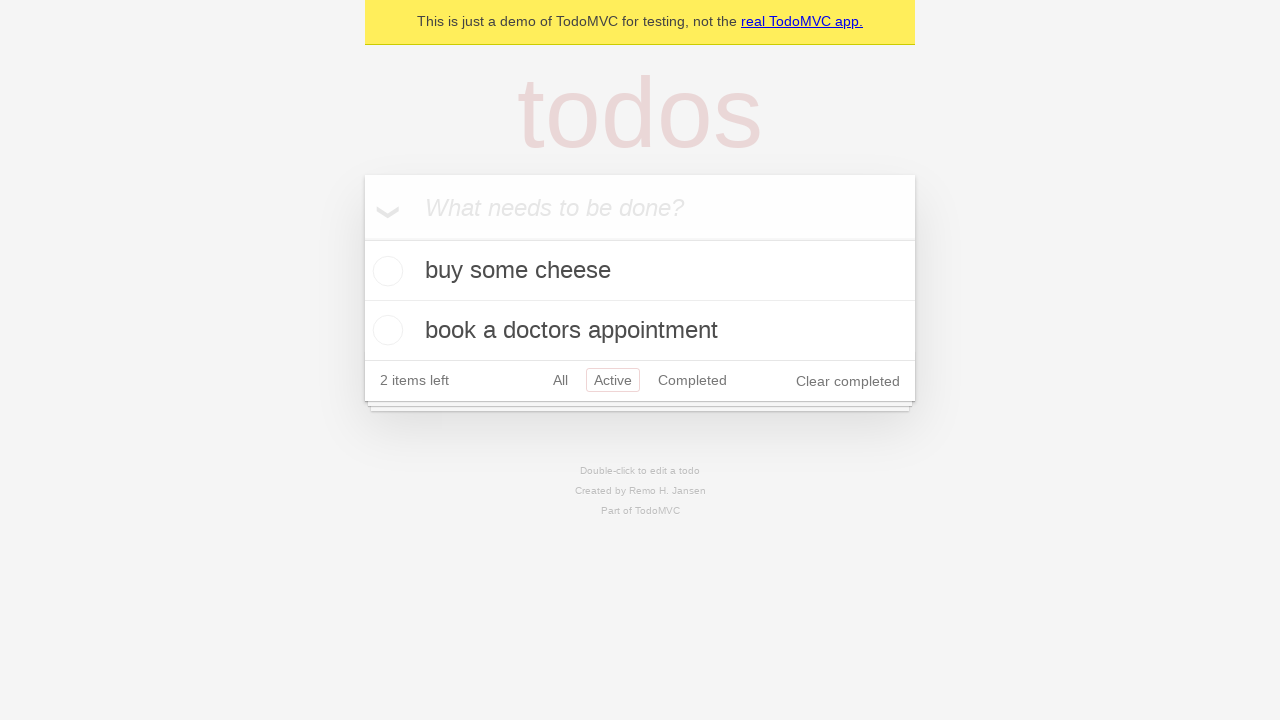

Clicked Completed filter link at (692, 380) on internal:role=link[name="Completed"i]
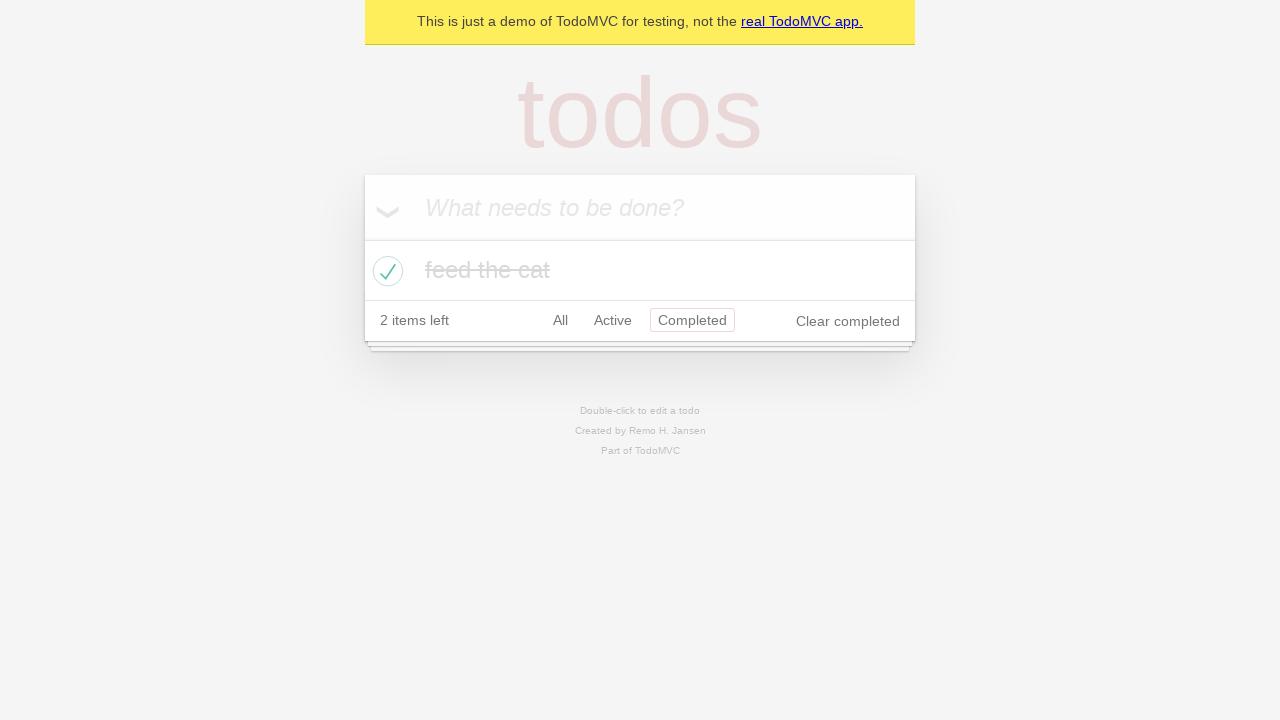

Clicked browser back button to return to Active filter
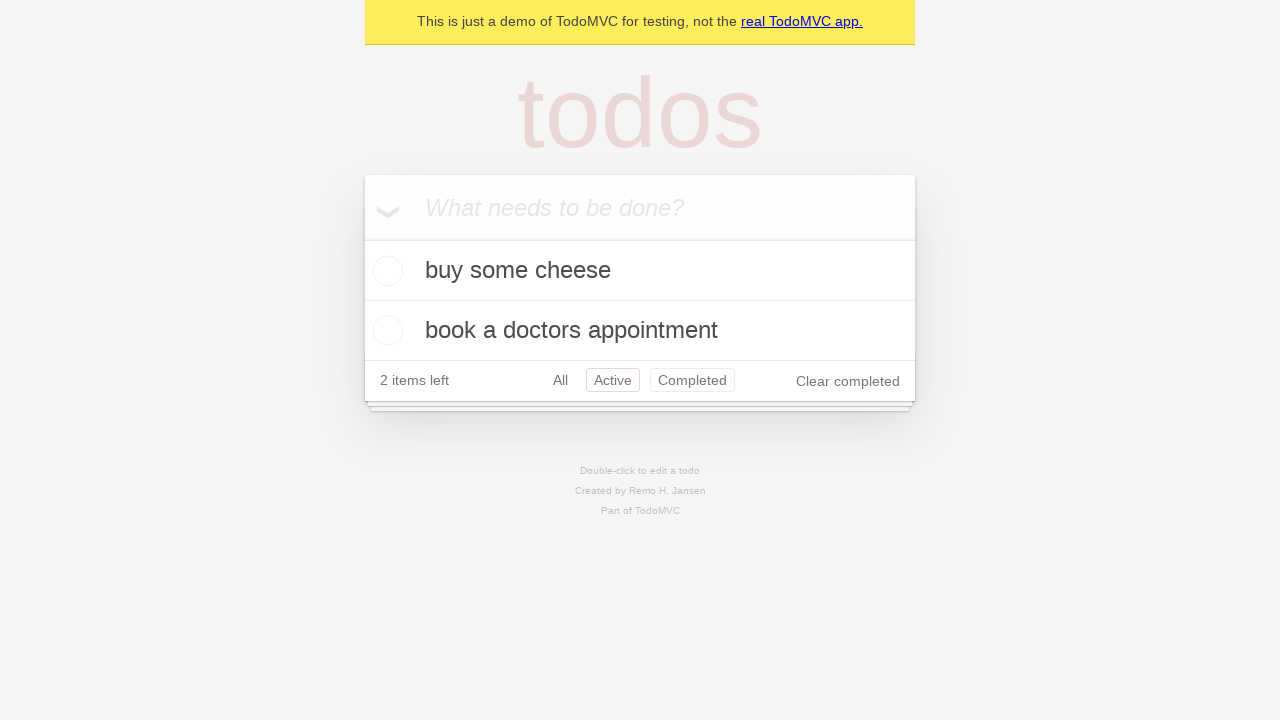

Clicked browser back button to return to All filter
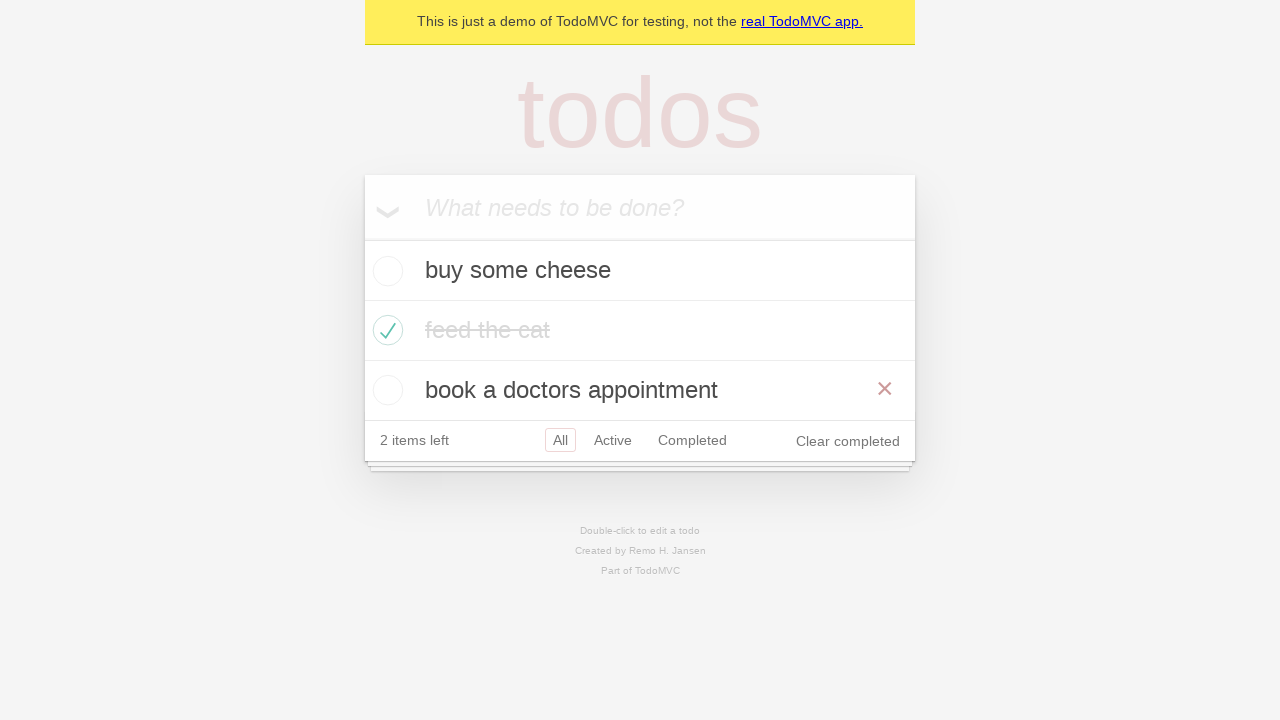

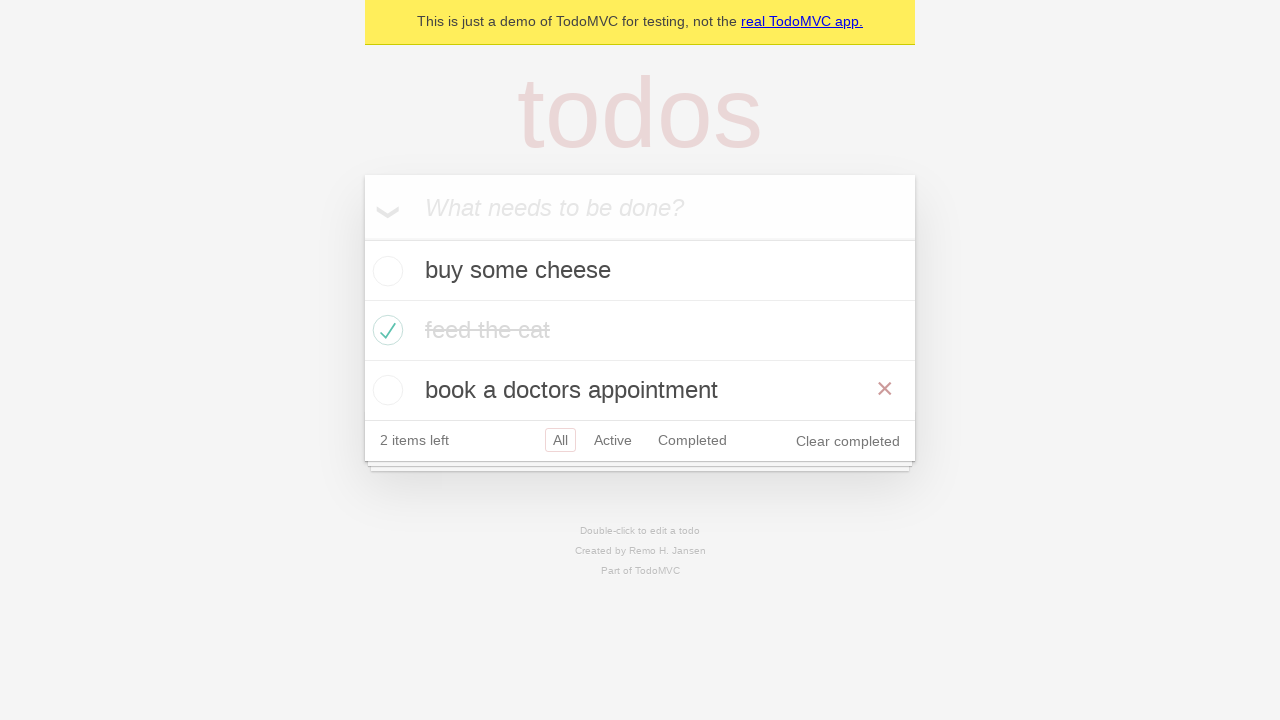